Navigates to Ajio e-commerce website

Starting URL: https://www.ajio.com/

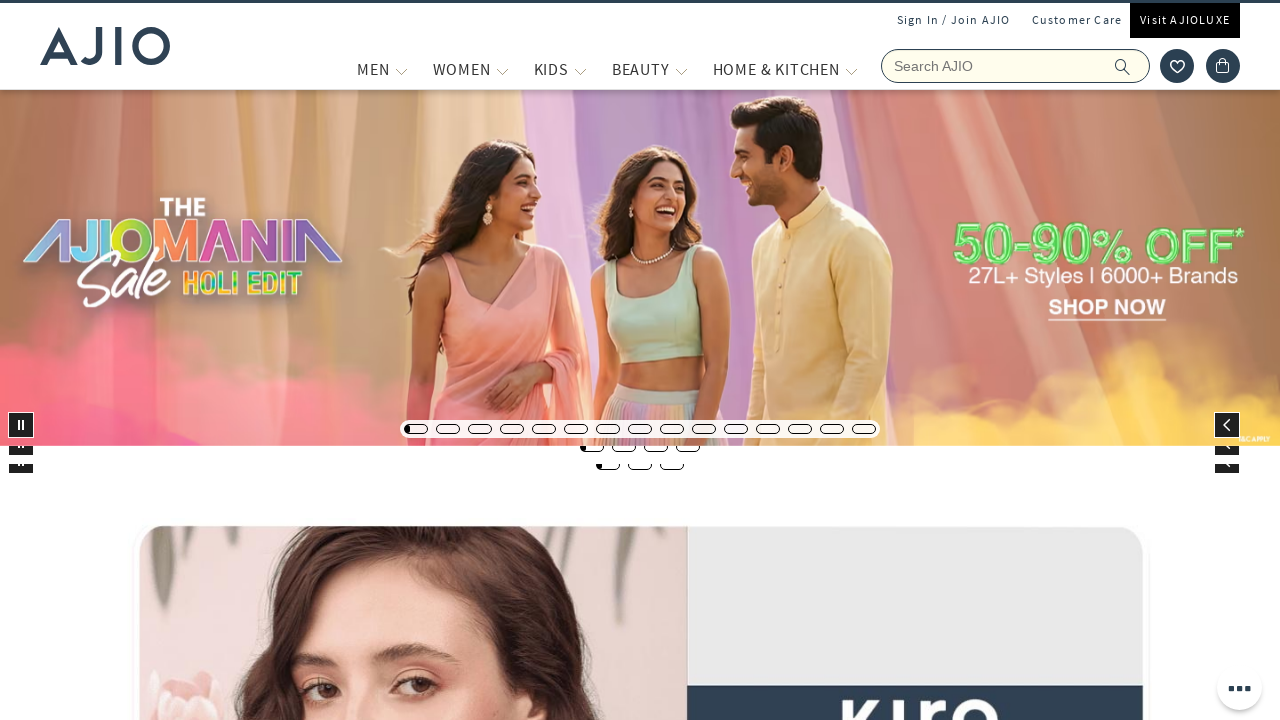

Ajio homepage loaded and DOM content parsed
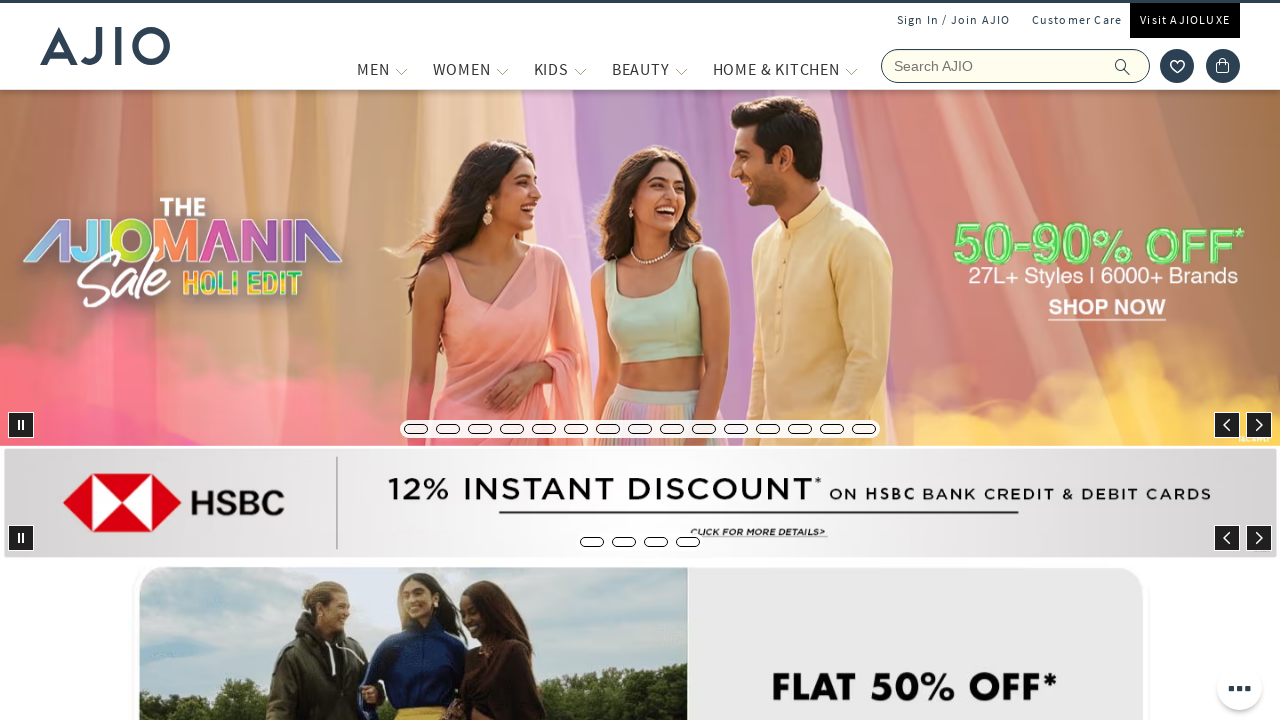

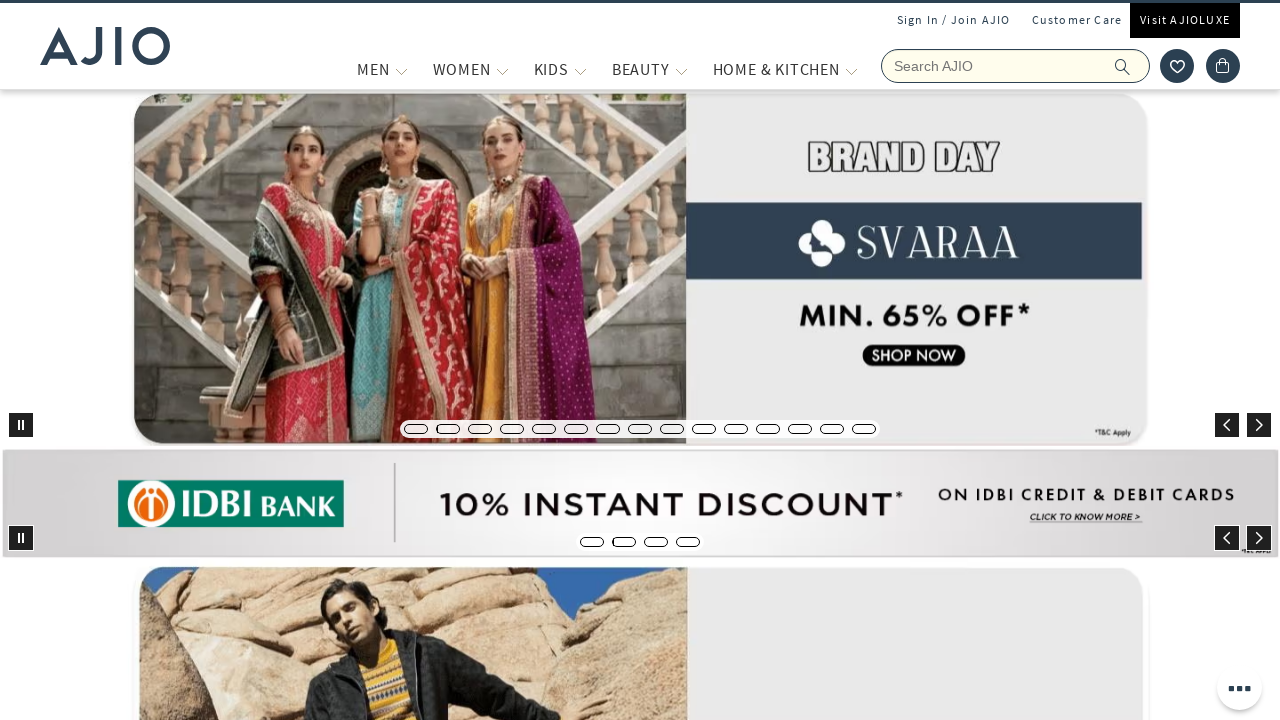